Verifies that the current URL contains the expected path after navigating to the automation practice page.

Starting URL: https://rahulshettyacademy.com/AutomationPractice/

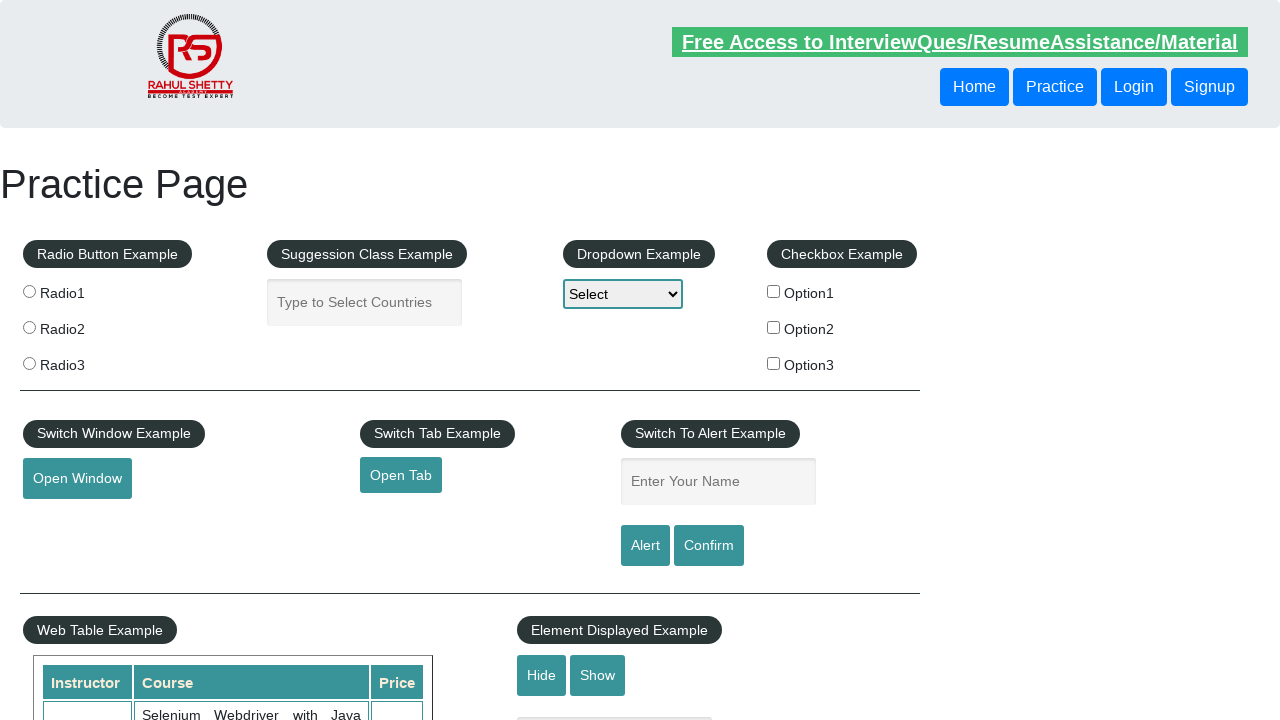

Navigated to automation practice page
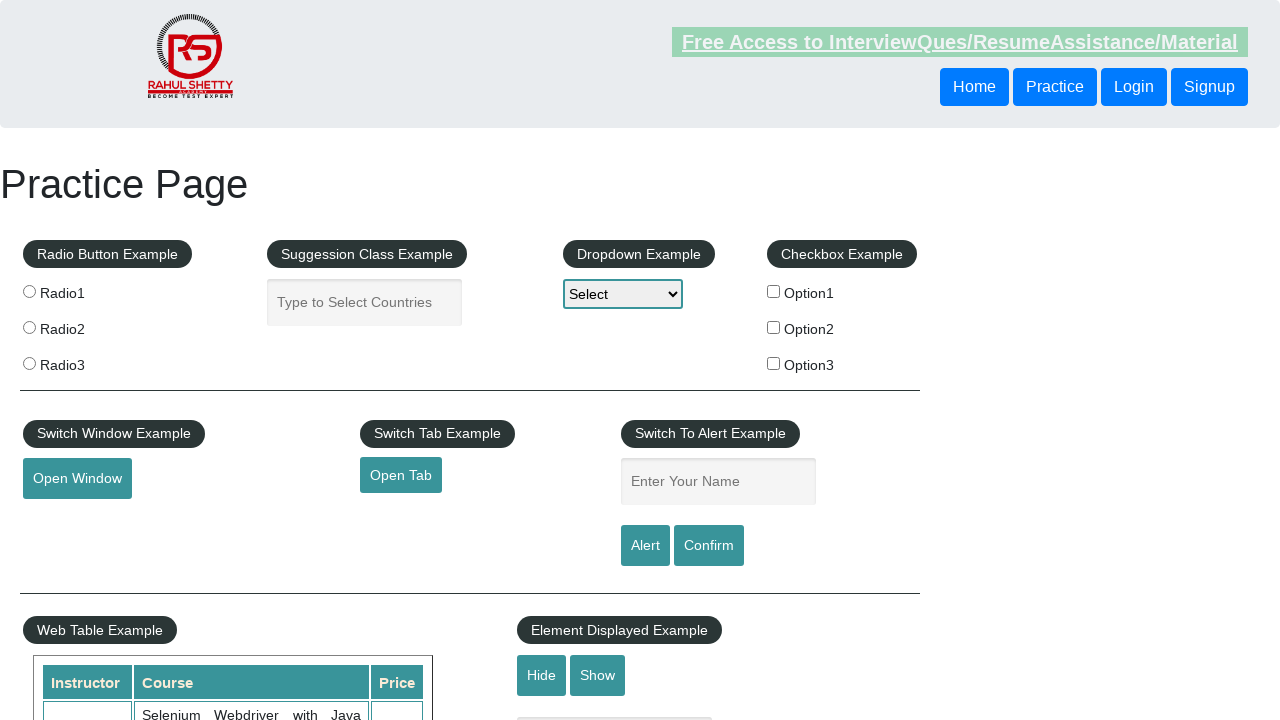

Verified that the current URL contains /AutomationPractice path
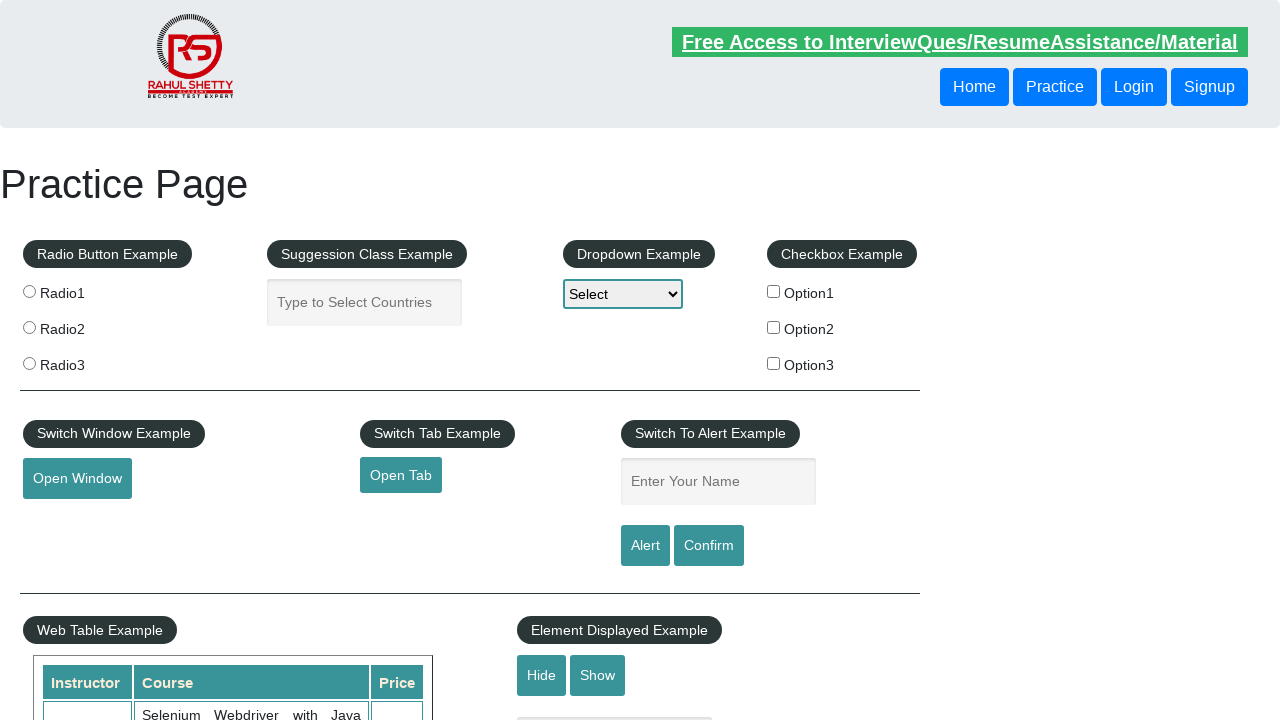

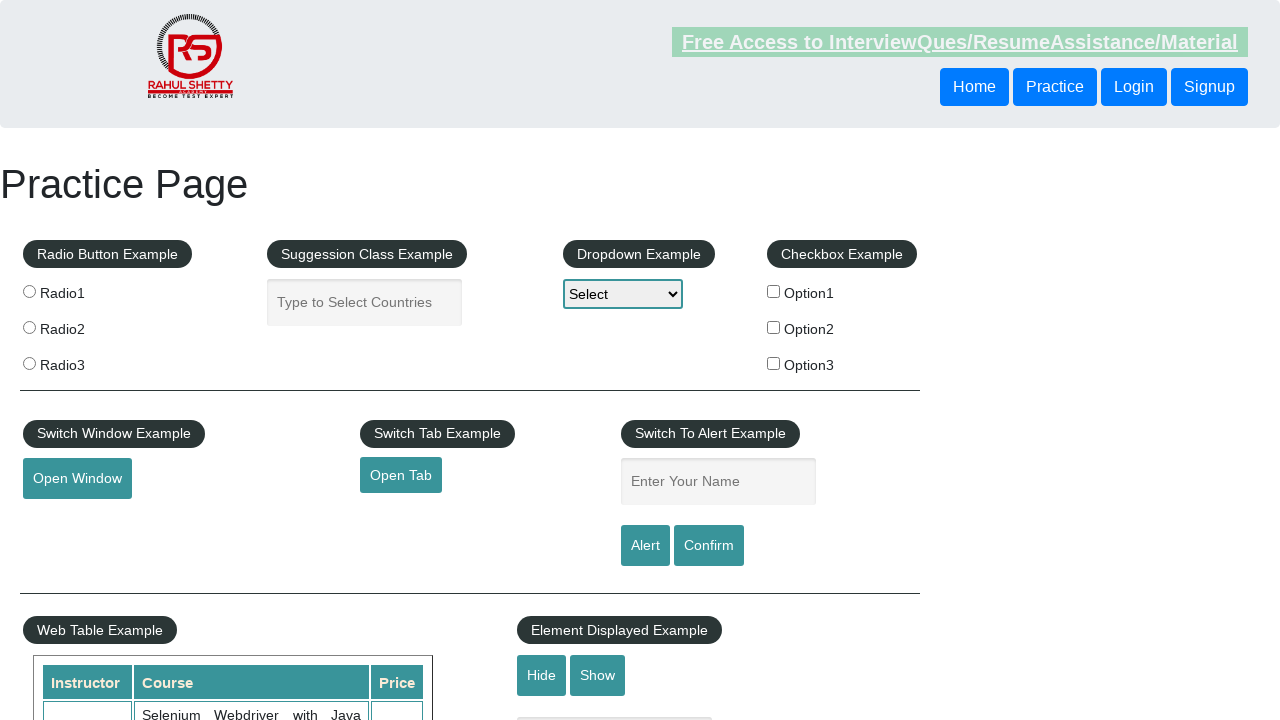